Tests clicking the email link on the homepage and verifies it triggers a mailto link to the correct email address

Starting URL: https://nblackburn.uk

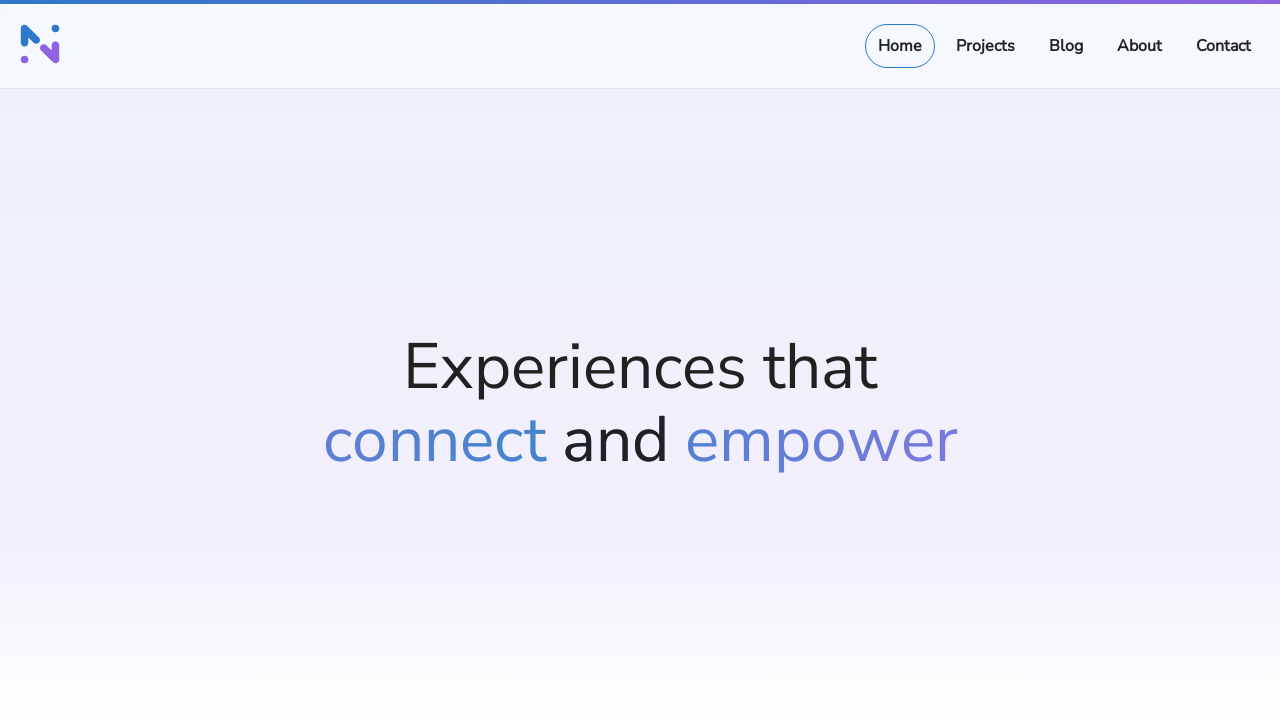

Navigated to homepage https://nblackburn.uk
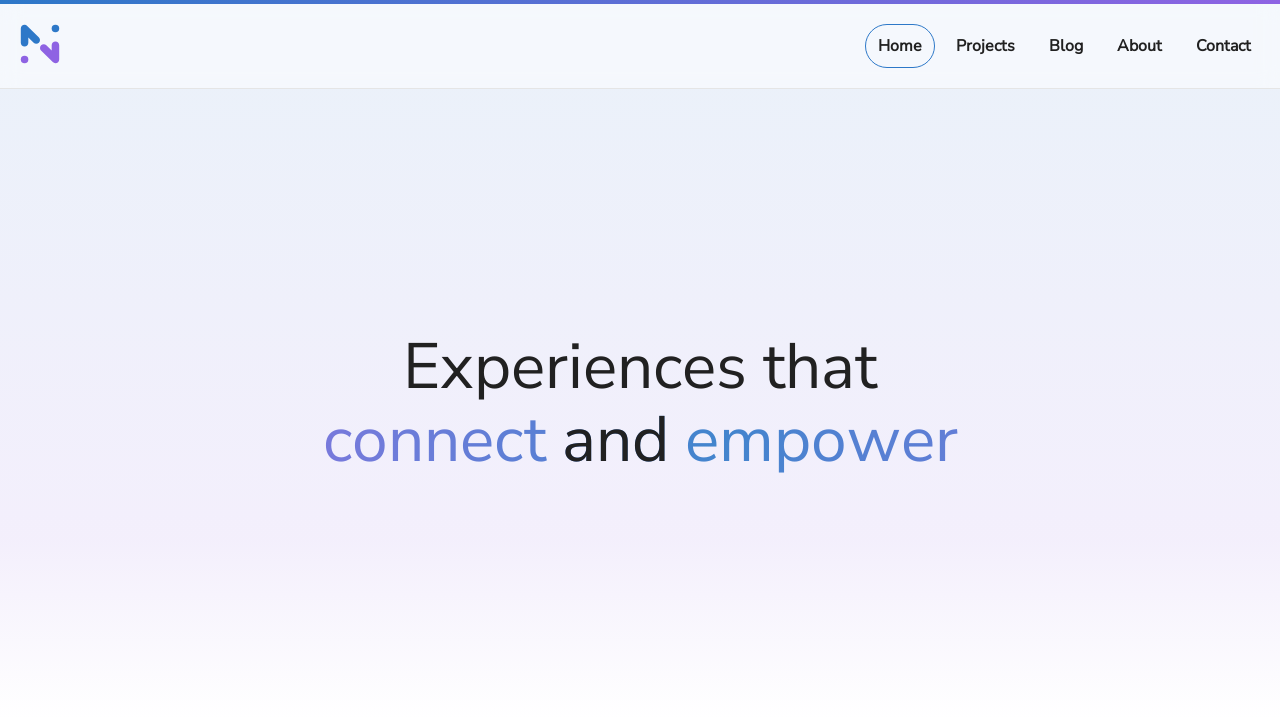

Located email link on homepage
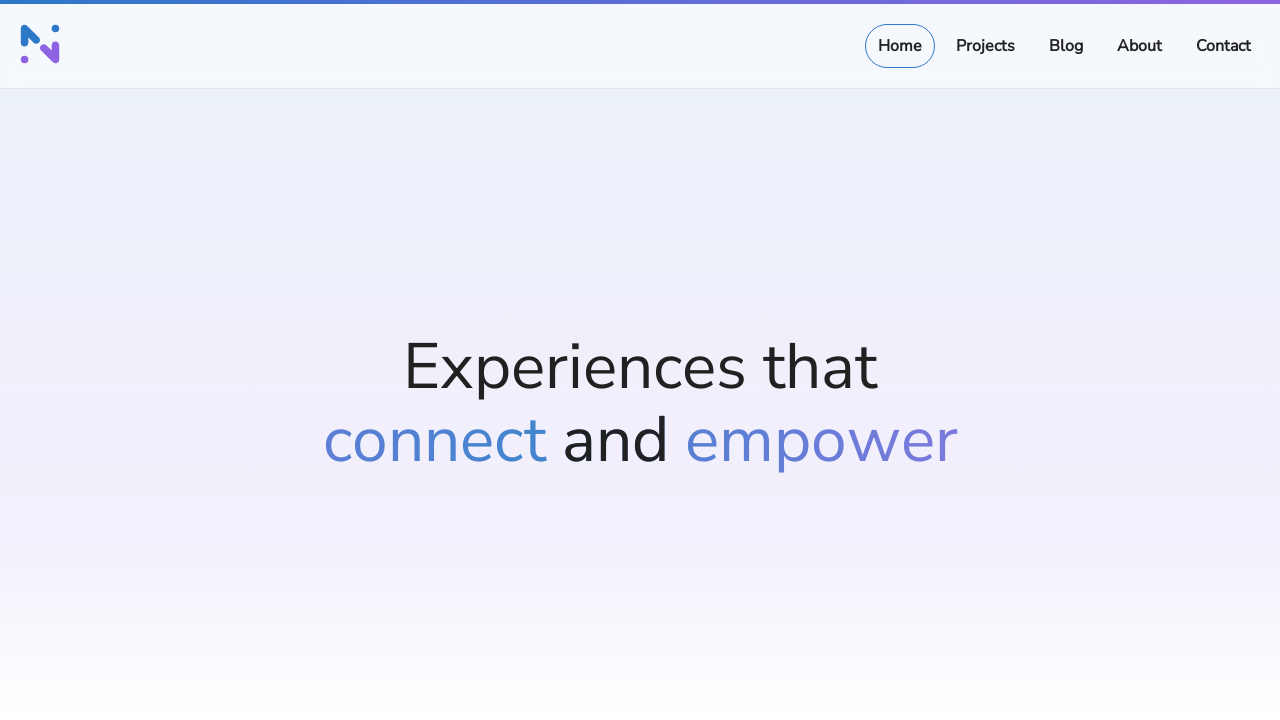

Clicked email link to trigger mailto at (37, 361) on internal:role=link[name="Email (External link)"i]
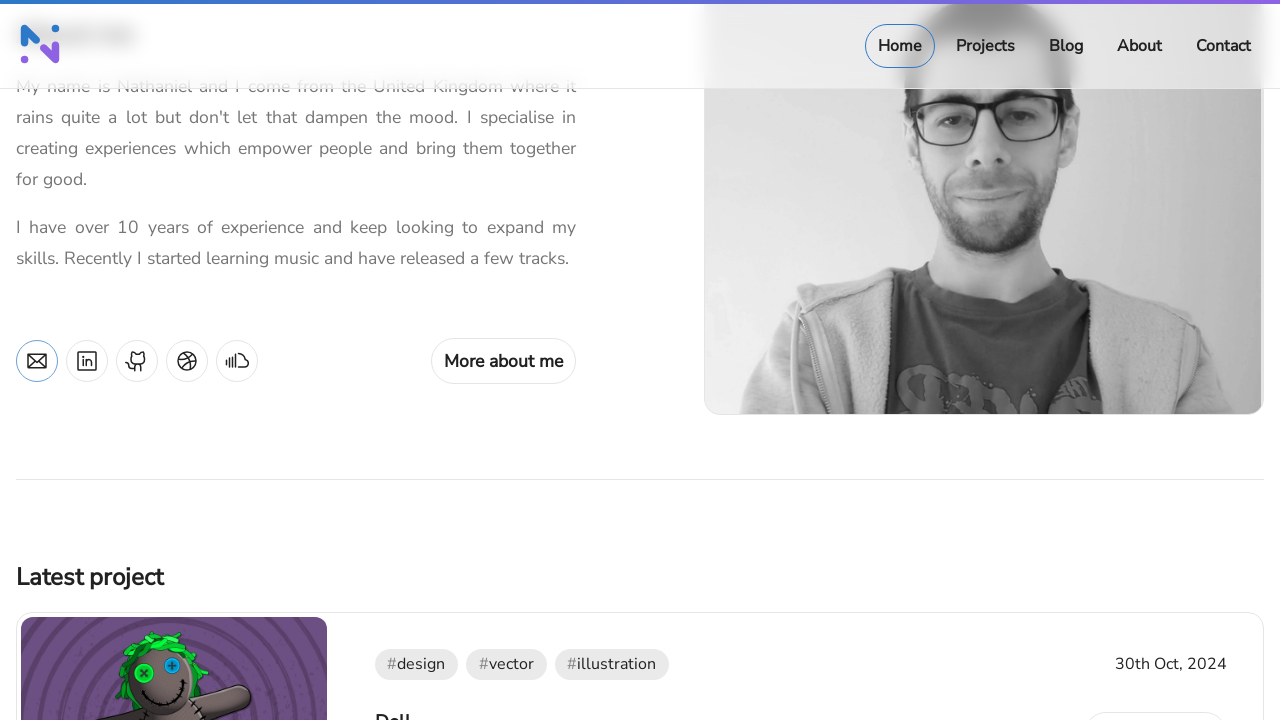

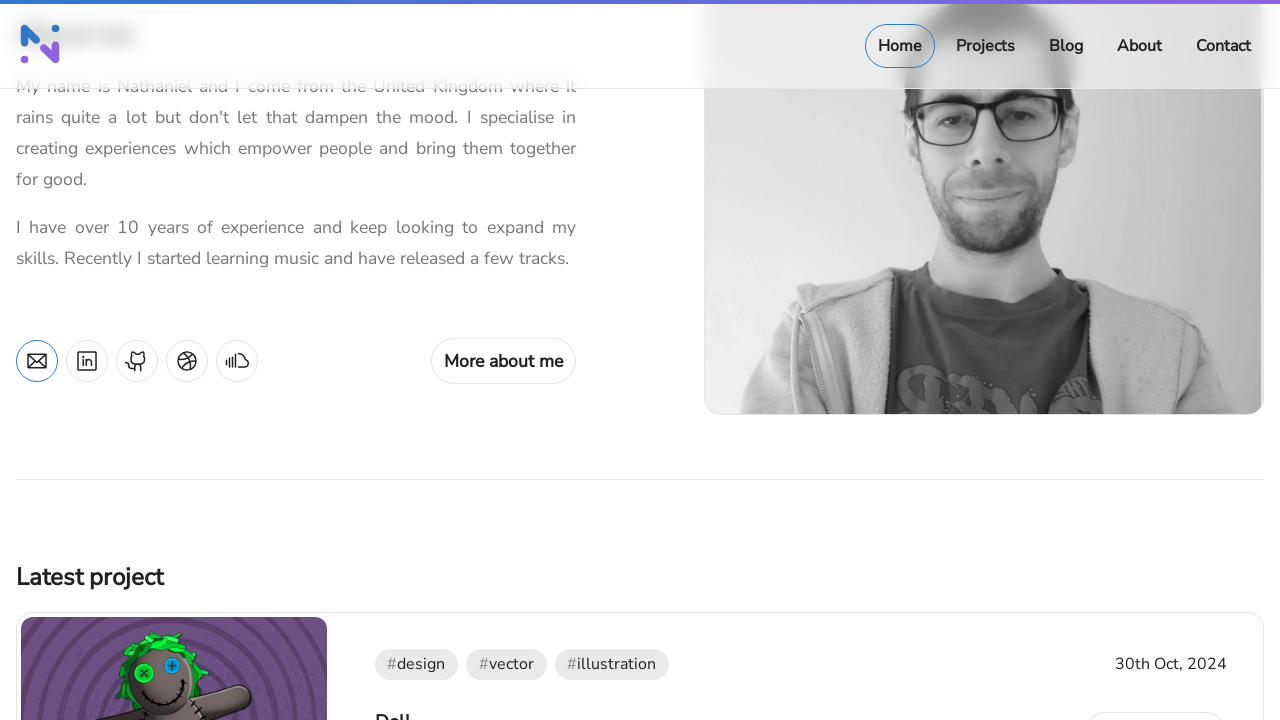